Tests a text box form by filling in user name, email, current address, and permanent address fields, then submitting the form

Starting URL: https://demoqa.com/text-box

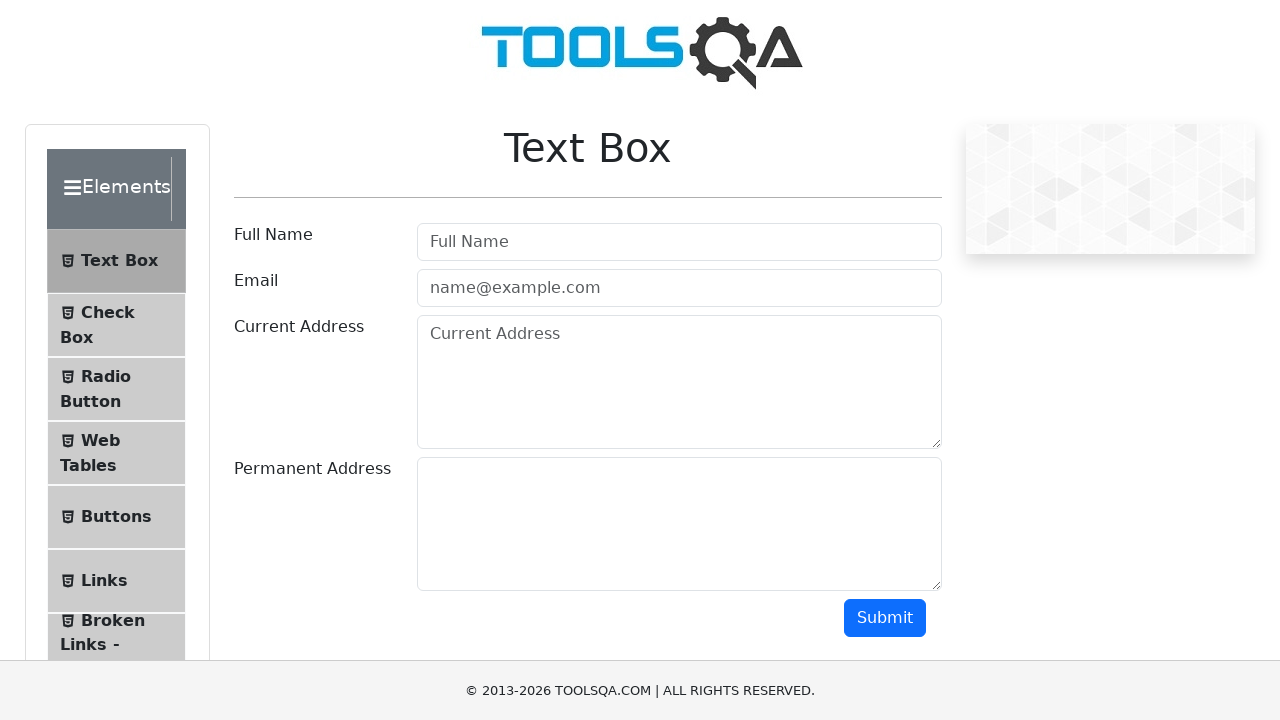

Filled user name field with 'Fernando' on #userName
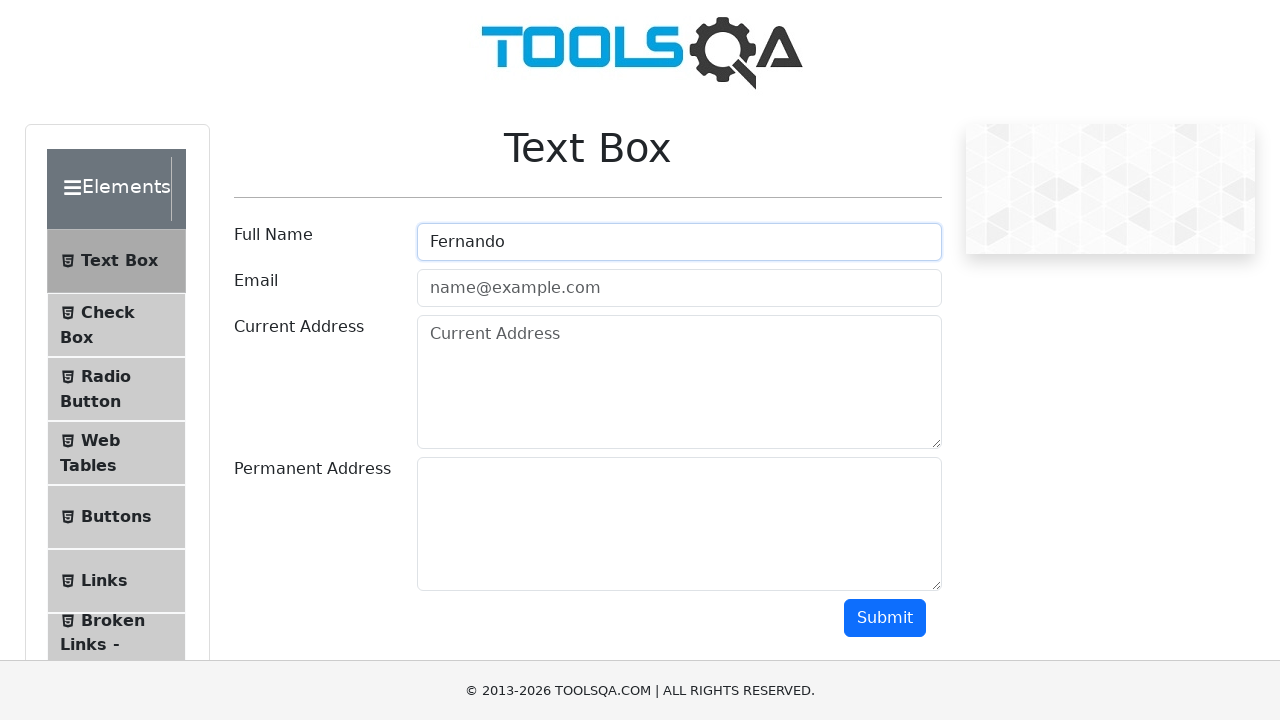

Filled email field with 'coso@coso.com' on #userEmail
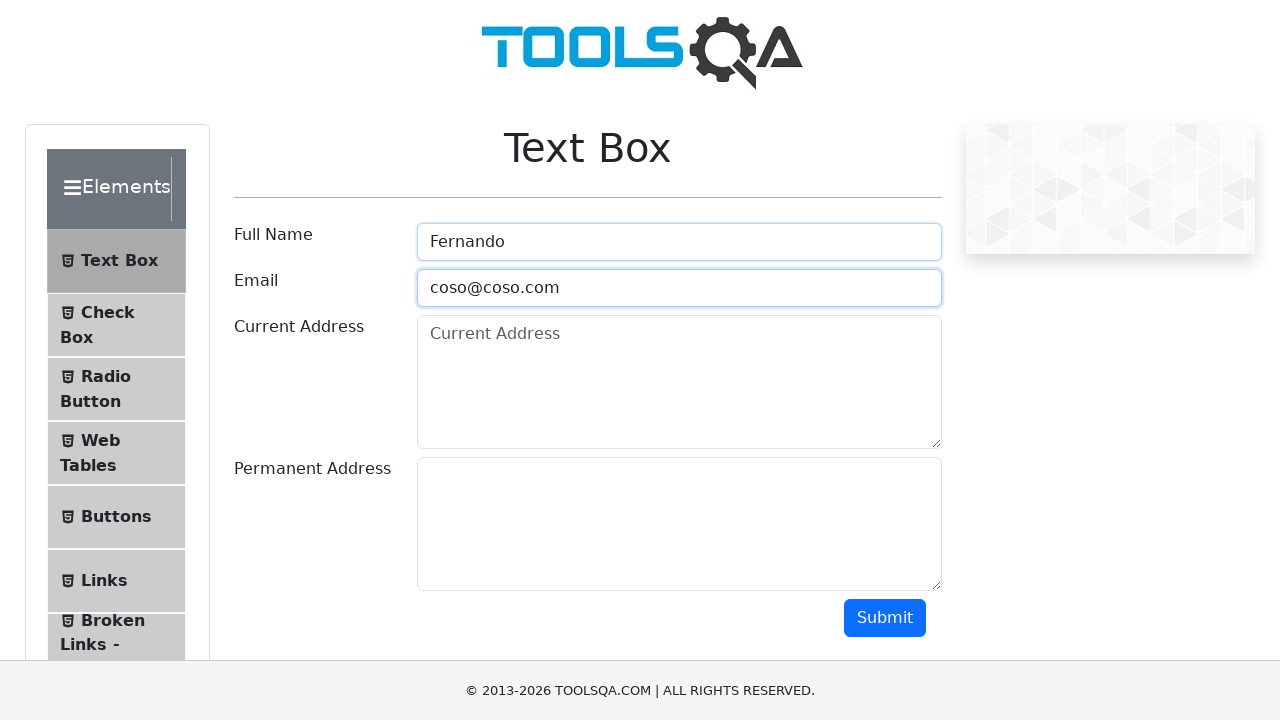

Filled current address field with 'Hurlingham' on #currentAddress
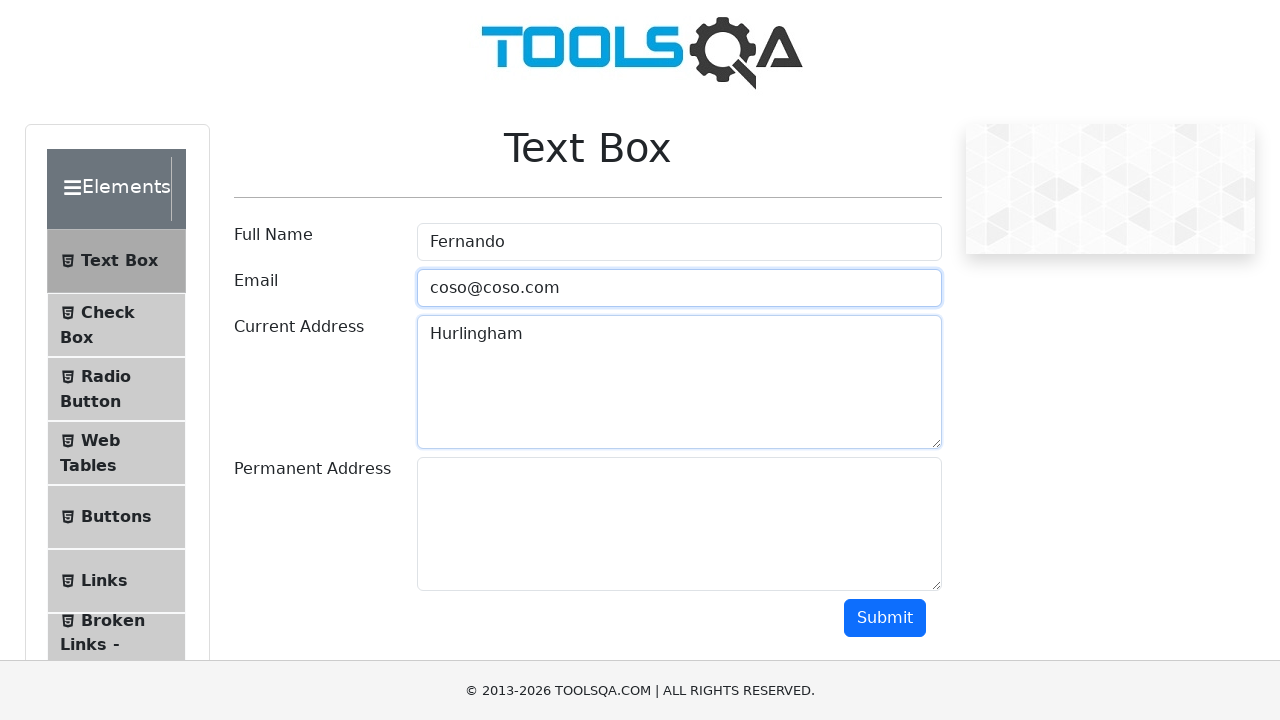

Filled permanent address field with 'Villa Tesei' on #permanentAddress
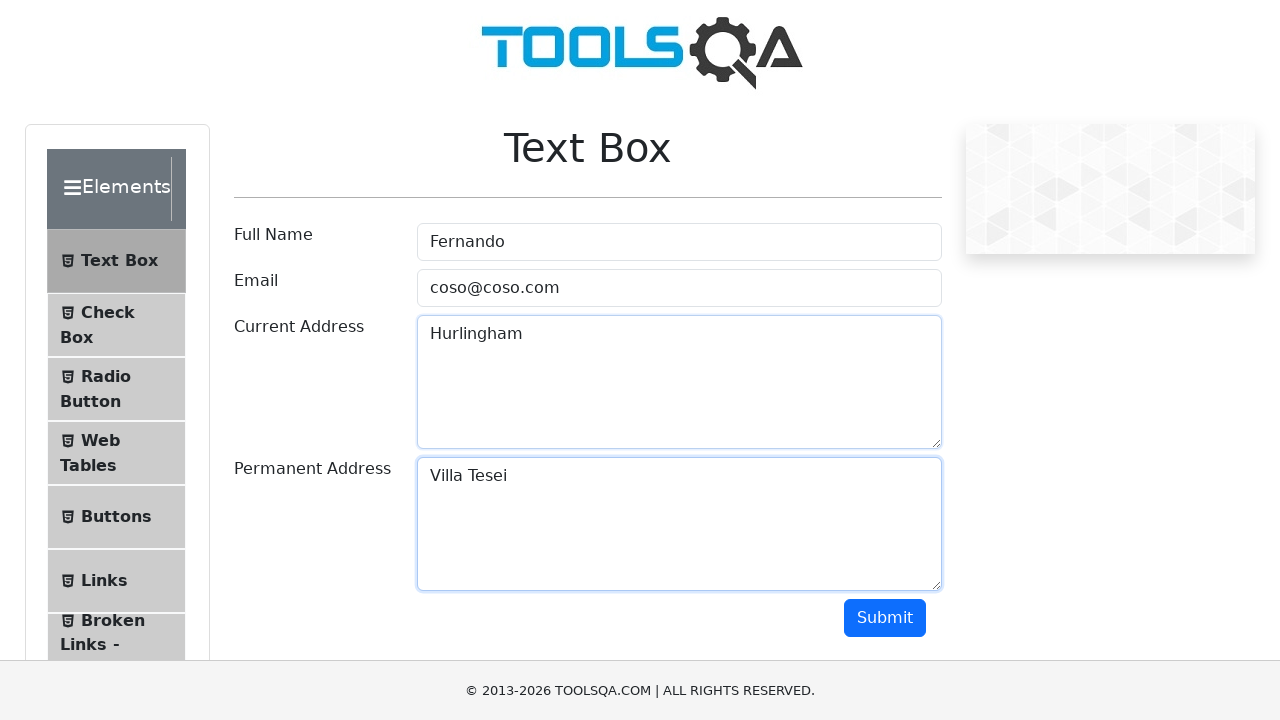

Scrolled down to make submit button visible
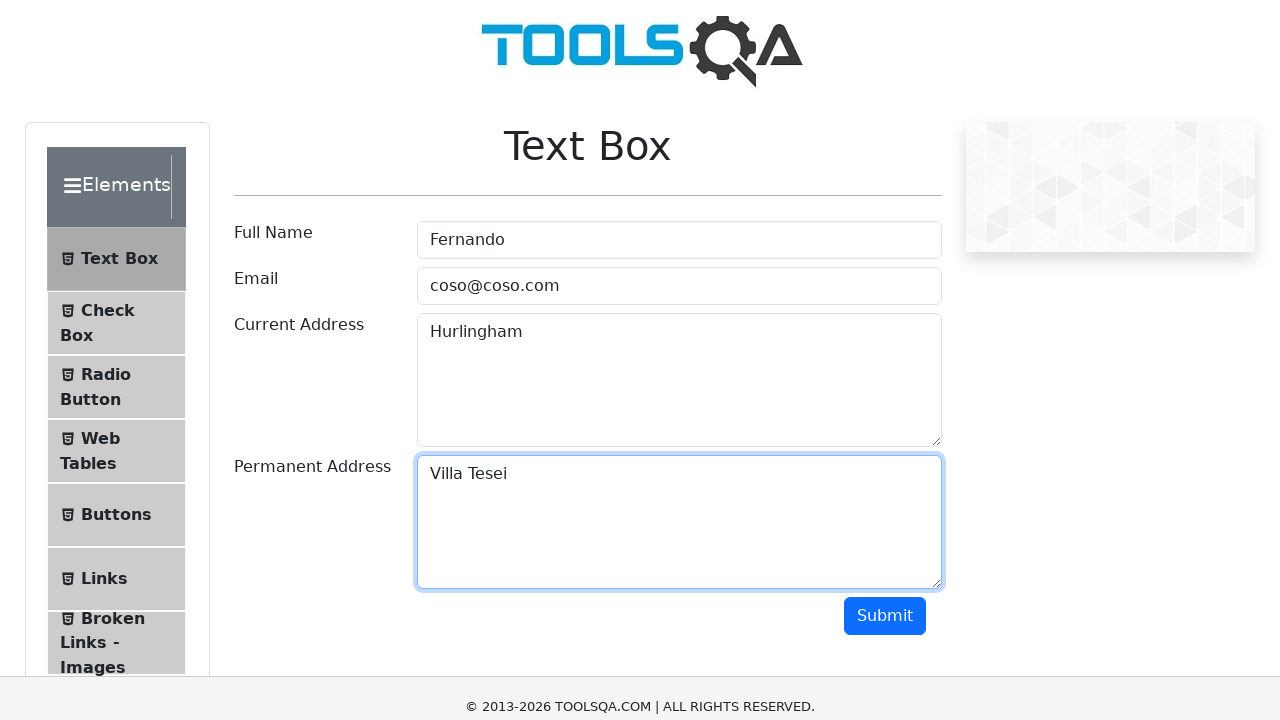

Clicked submit button to submit the form at (885, 318) on #submit
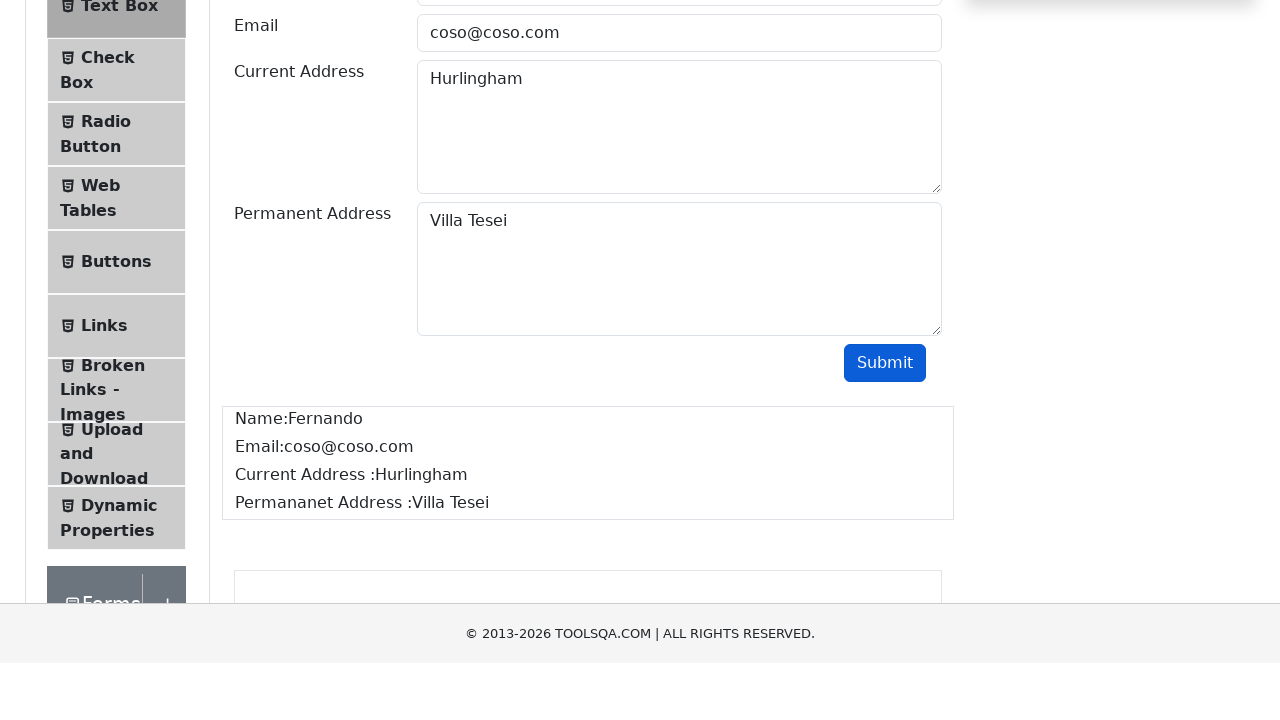

Form submission confirmed - output section appeared
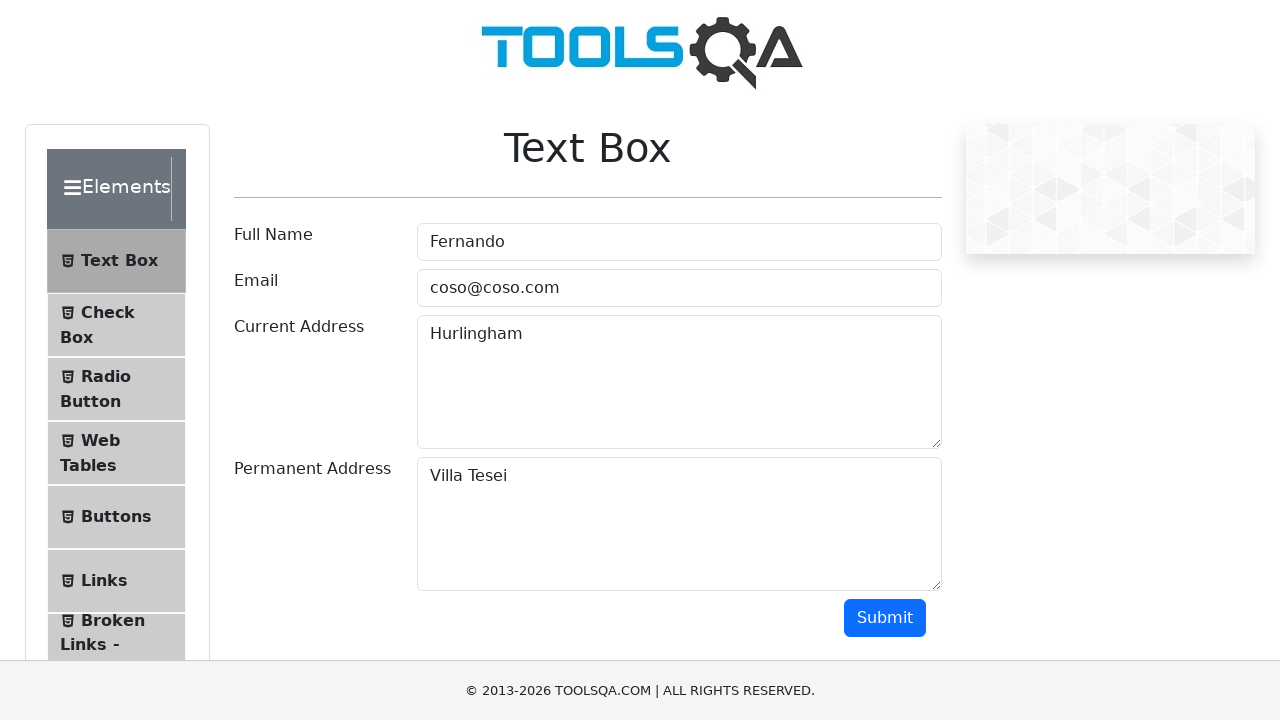

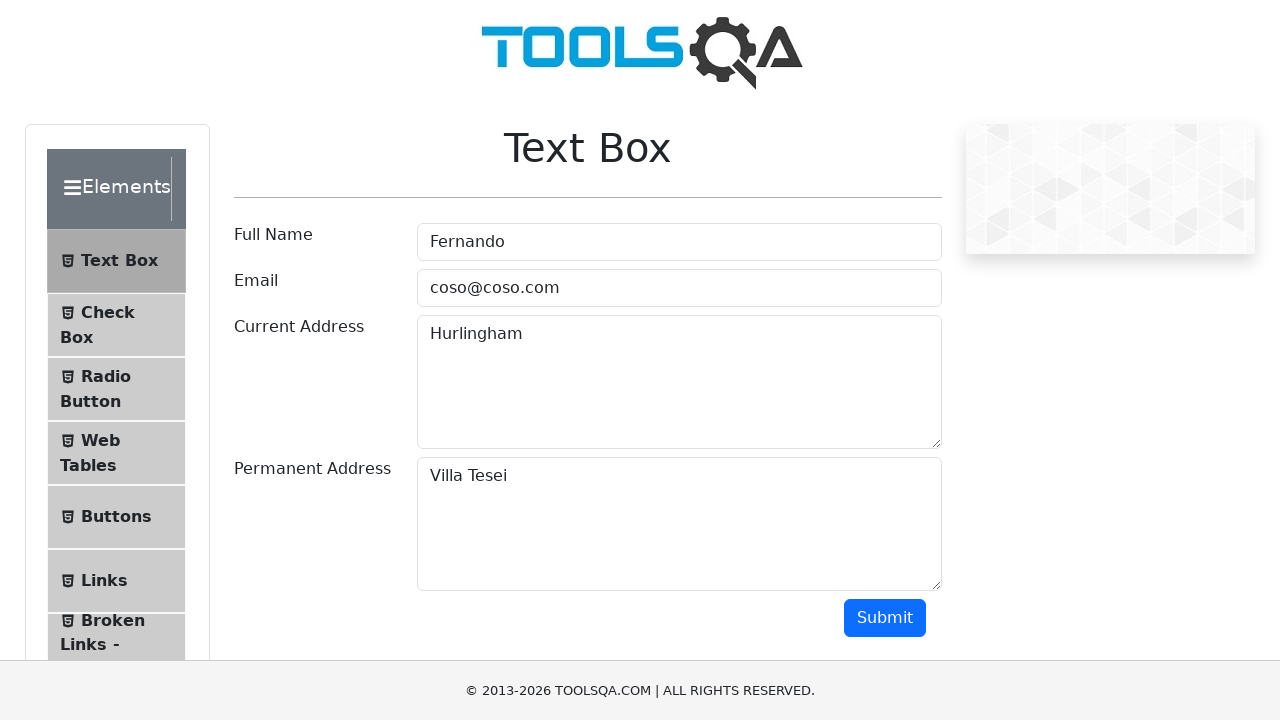